Tests dynamic dropdown functionality on a travel booking site by selecting origin and destination cities from interconnected dropdowns

Starting URL: https://rahulshettyacademy.com/dropdownsPractise/

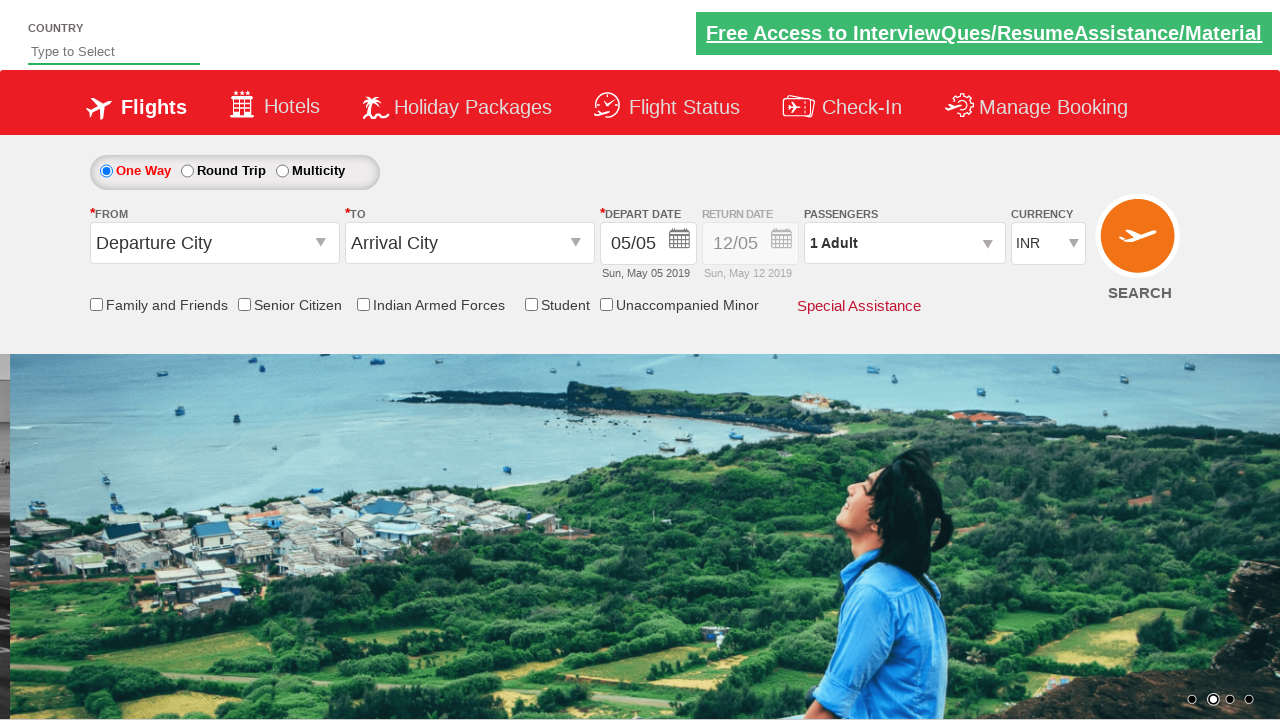

Clicked on origin station dropdown at (214, 243) on input#ctl00_mainContent_ddl_originStation1_CTXT
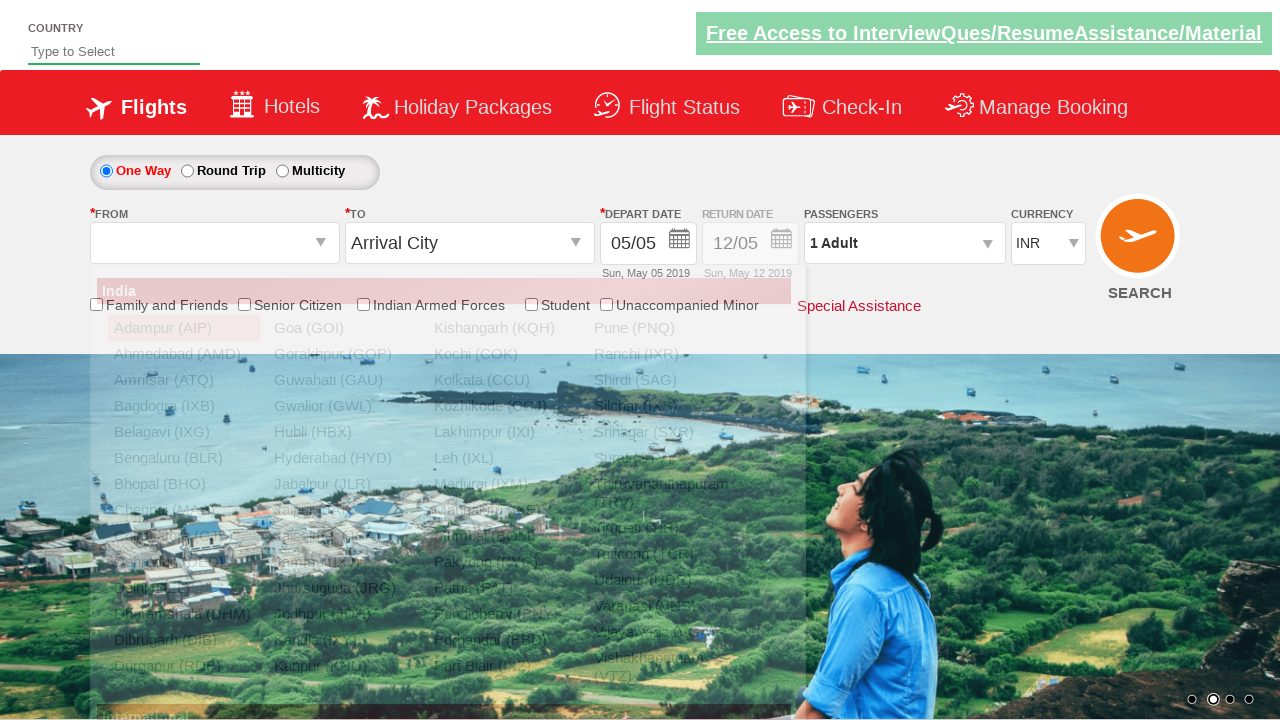

Selected Bangalore (BLR) as origin city at (184, 458) on a[value='BLR']
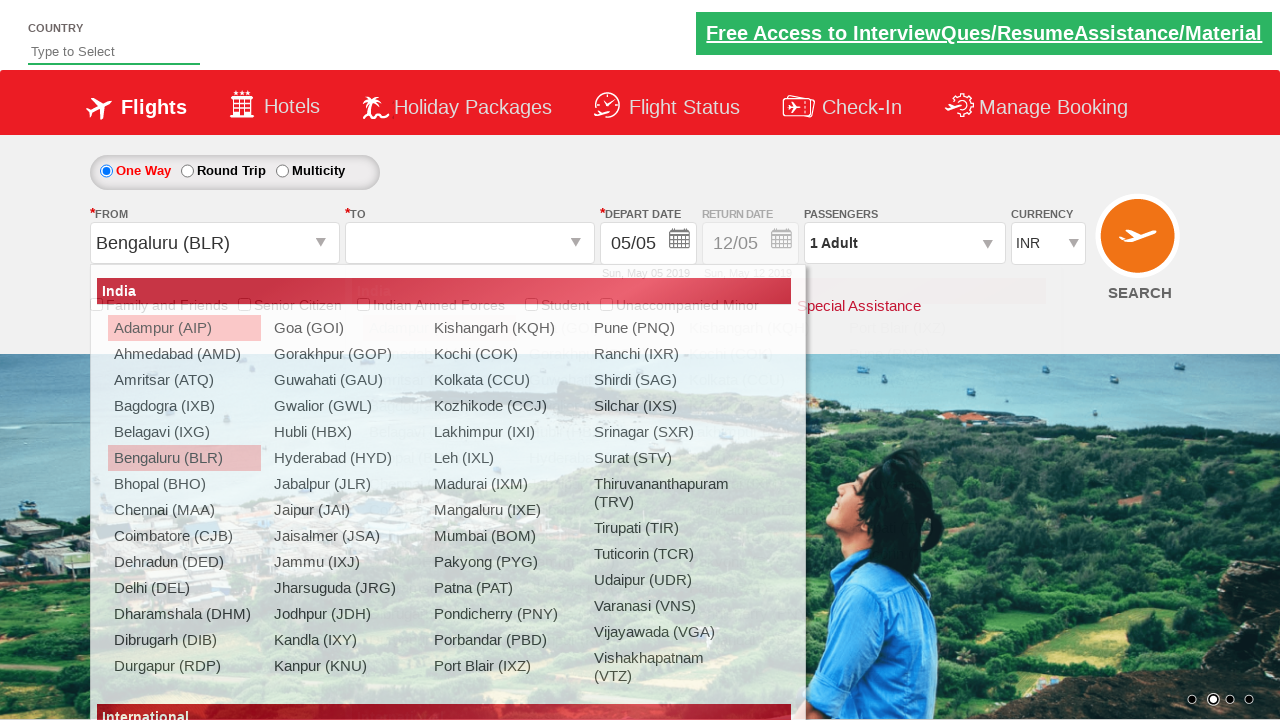

Clicked on destination station dropdown at (470, 243) on input#ctl00_mainContent_ddl_destinationStation1_CTXT
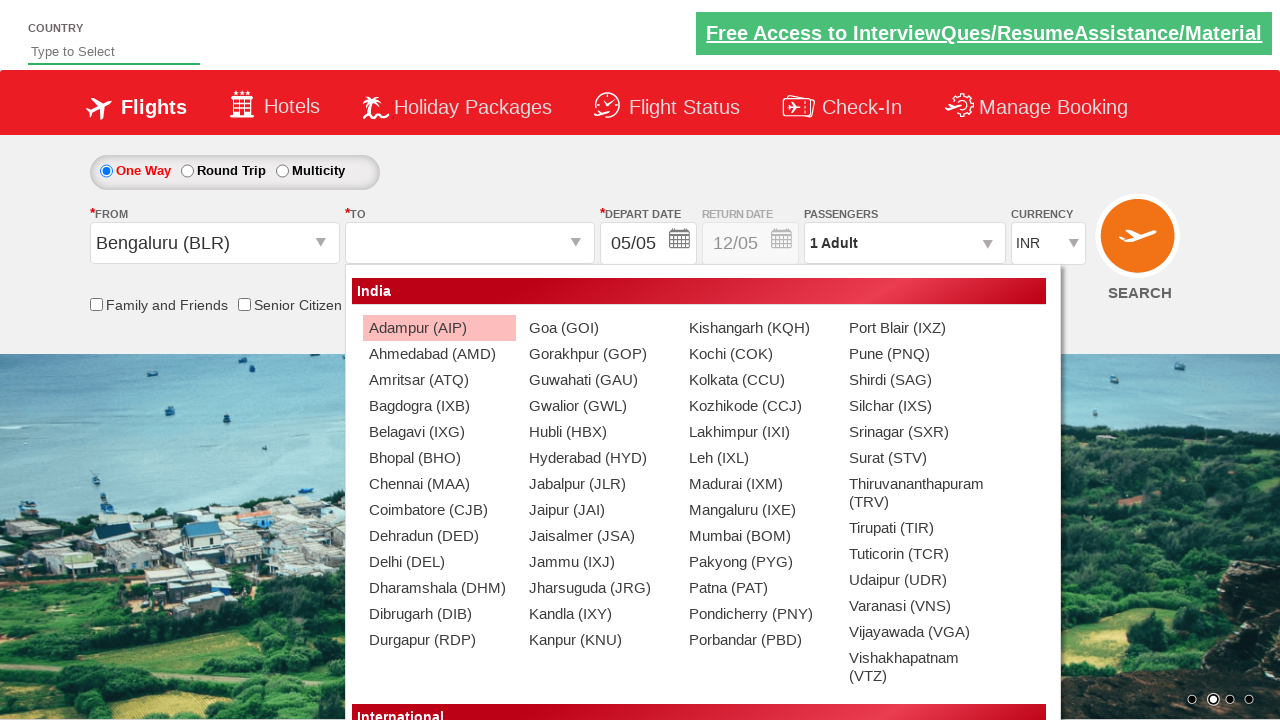

Selected Chennai (MAA) as destination city at (439, 484) on div#glsctl00_mainContent_ddl_destinationStation1_CTNR a[value='MAA']
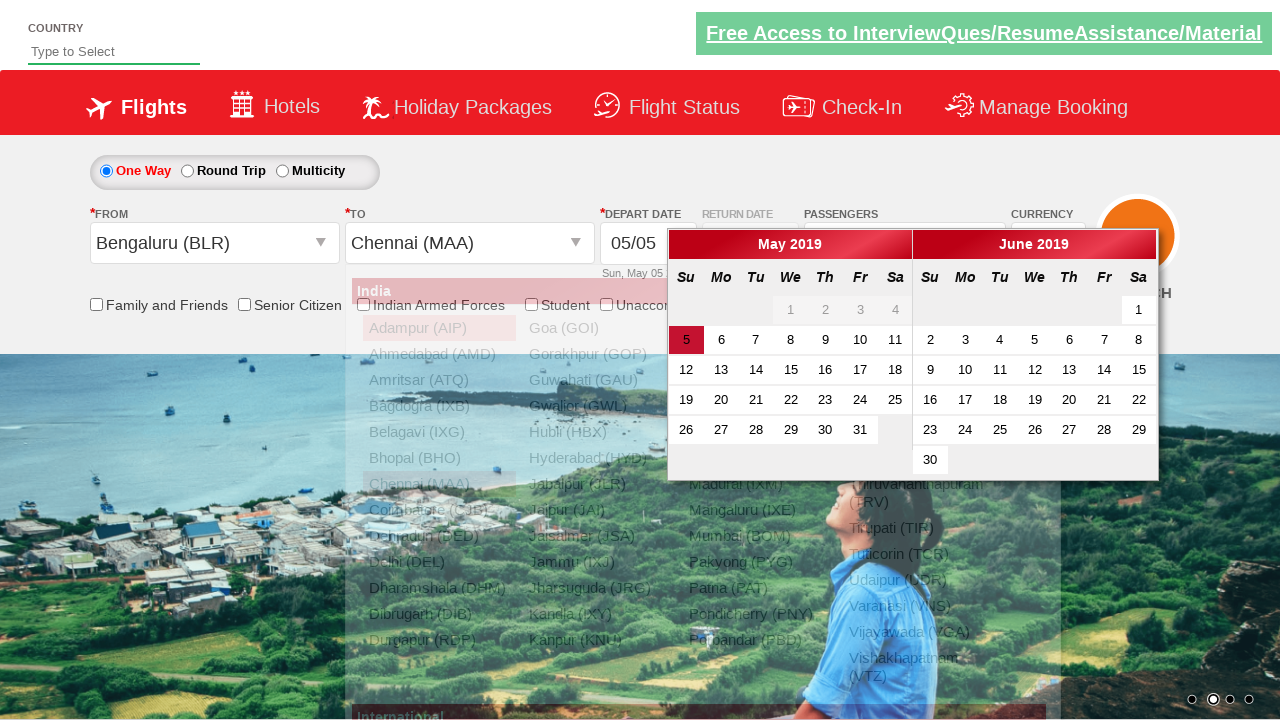

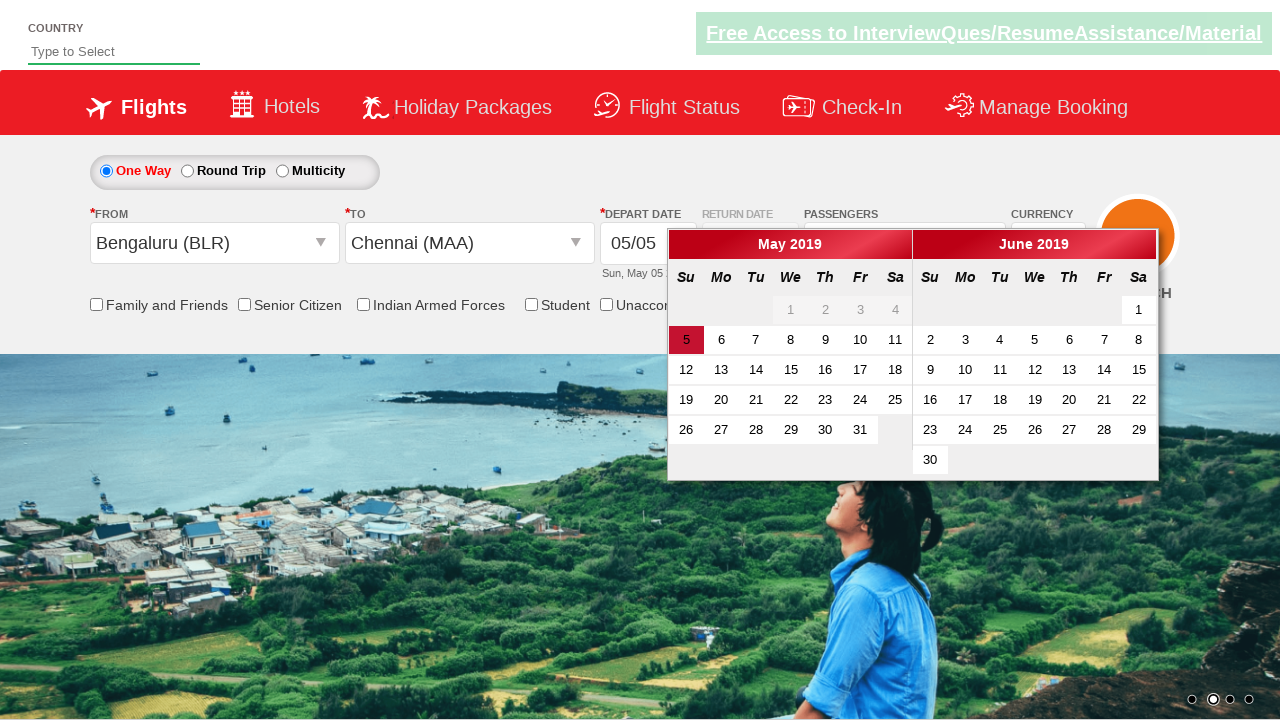